Tests JavaScript confirm dialog functionality by clicking a button to trigger a confirm popup and then dismissing (canceling) the dialog

Starting URL: https://letcode.in/alert

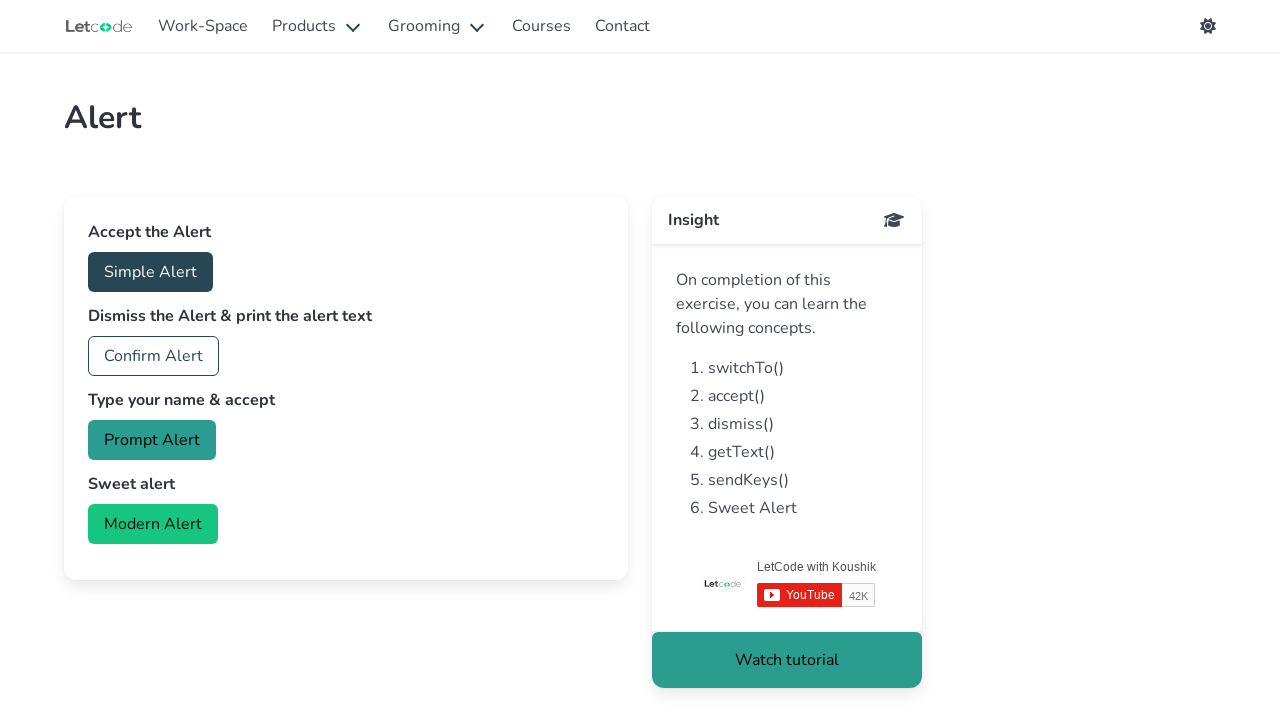

Navigated to https://letcode.in/alert
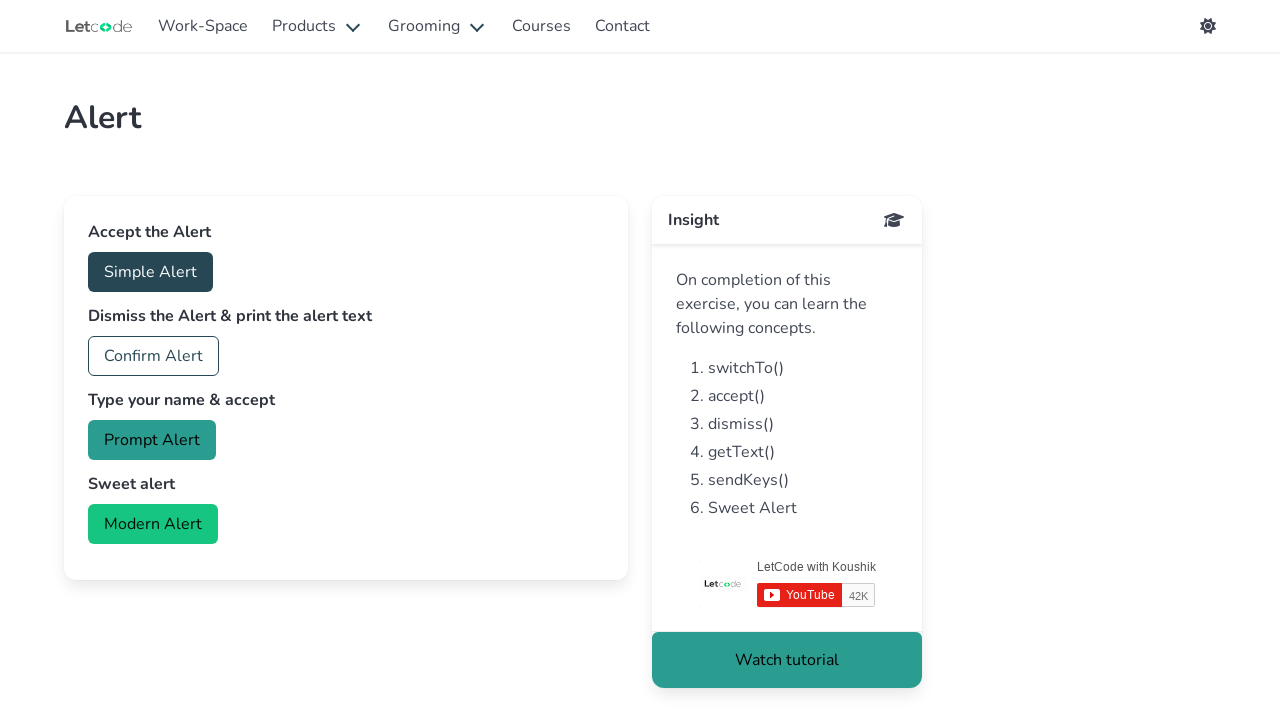

Clicked confirm button to trigger confirm dialog at (154, 356) on #confirm
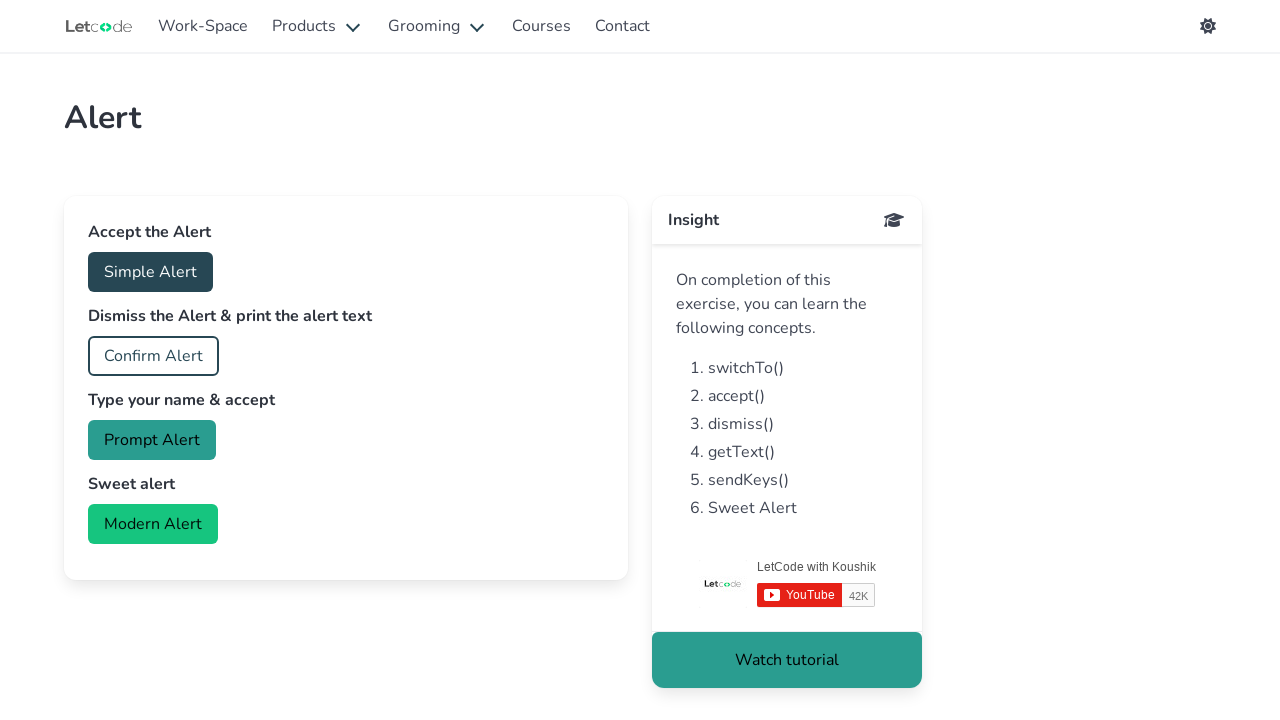

Registered dialog handler to dismiss/cancel the dialog
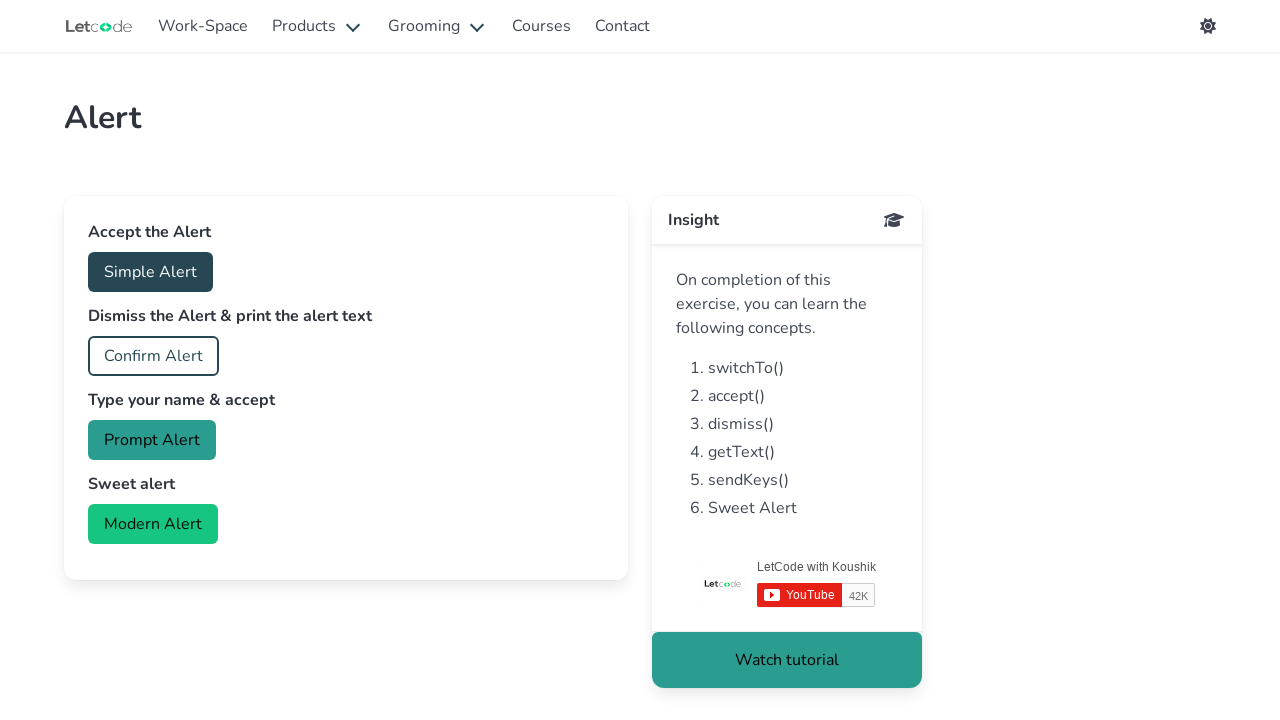

Clicked confirm button again, dialog triggered and dismissed by handler at (154, 356) on #confirm
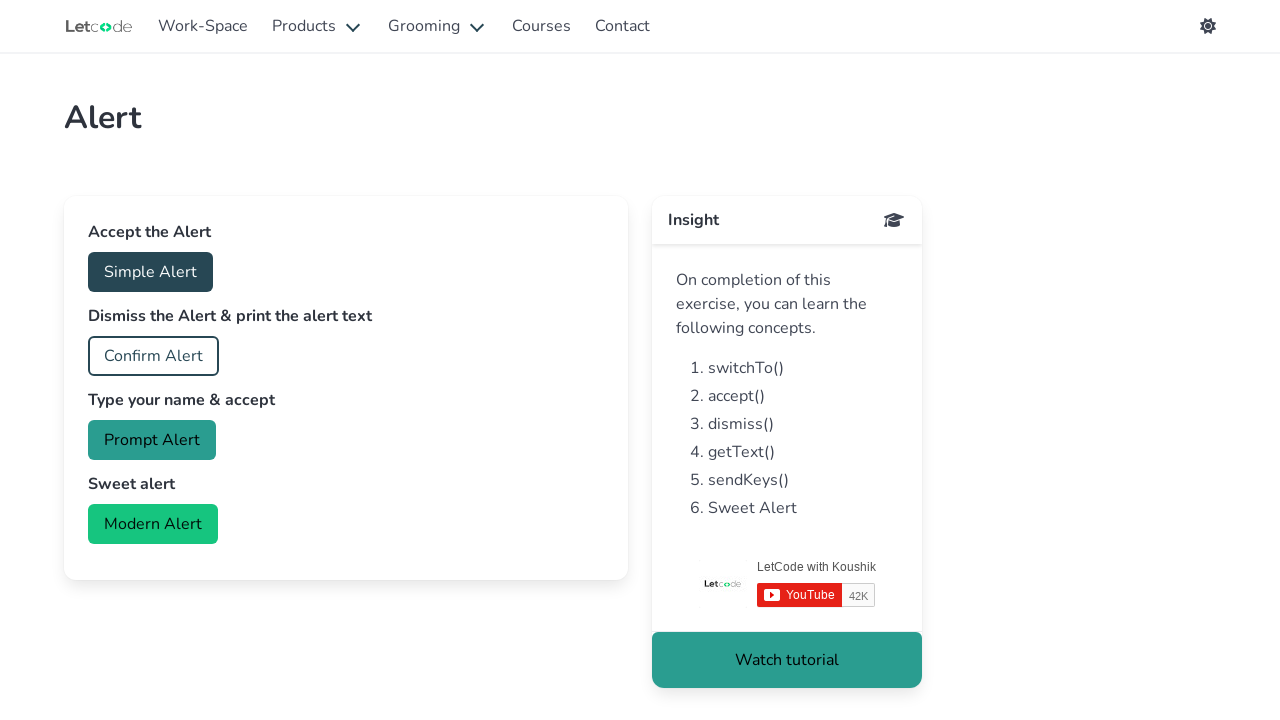

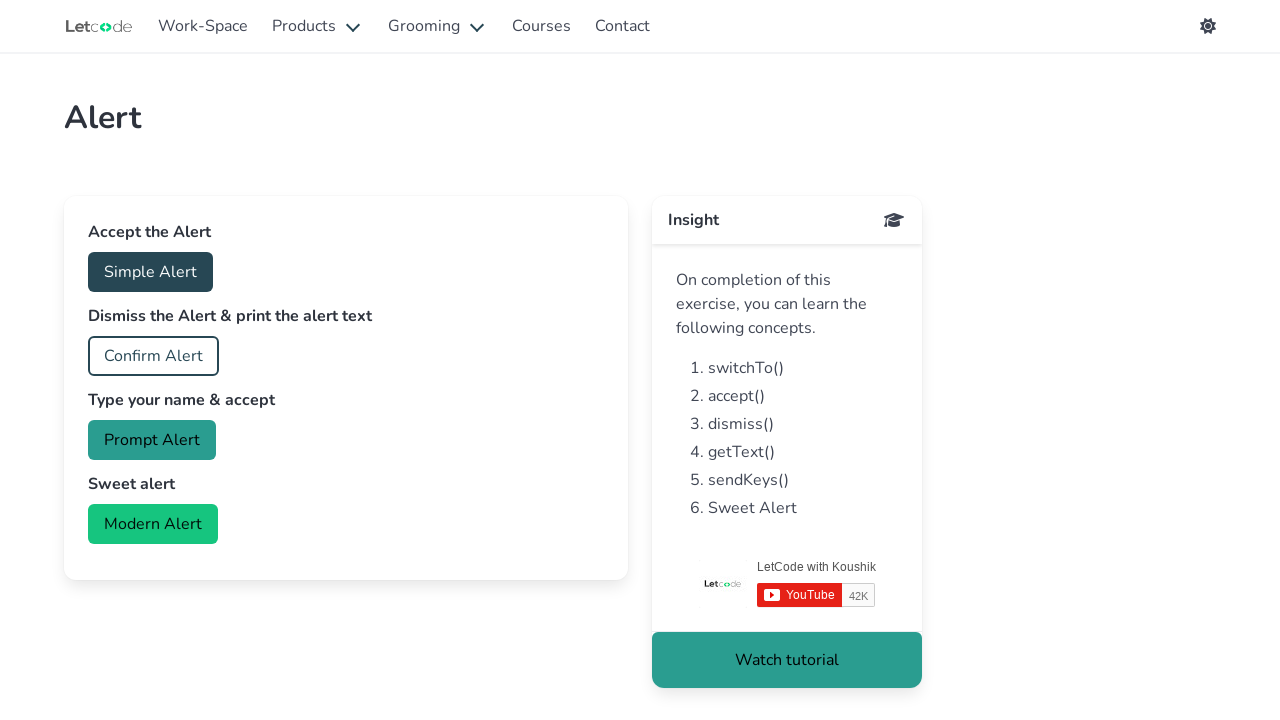